Tests a mortgage calculator by iterating through three sets of purchase prices, down payments, and interest rates, filling in the form fields and clicking calculate for each combination.

Starting URL: https://www.mlcalc.com

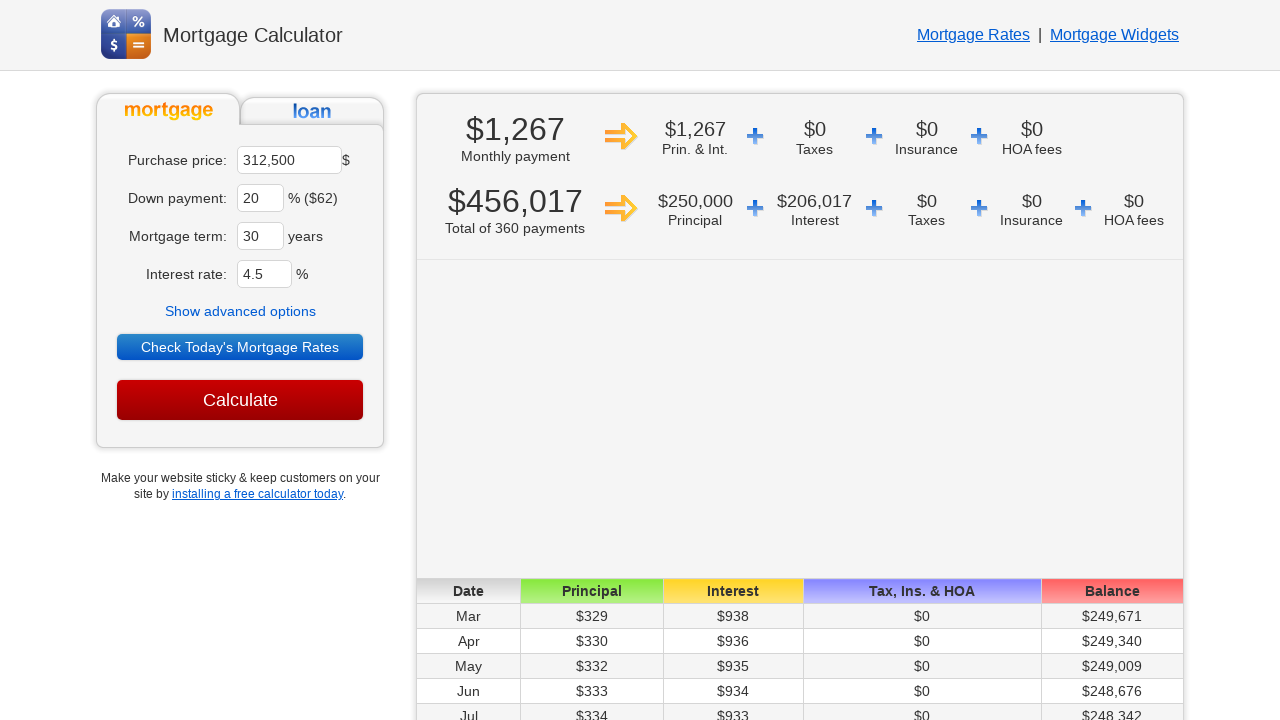

Form loaded for iteration 1
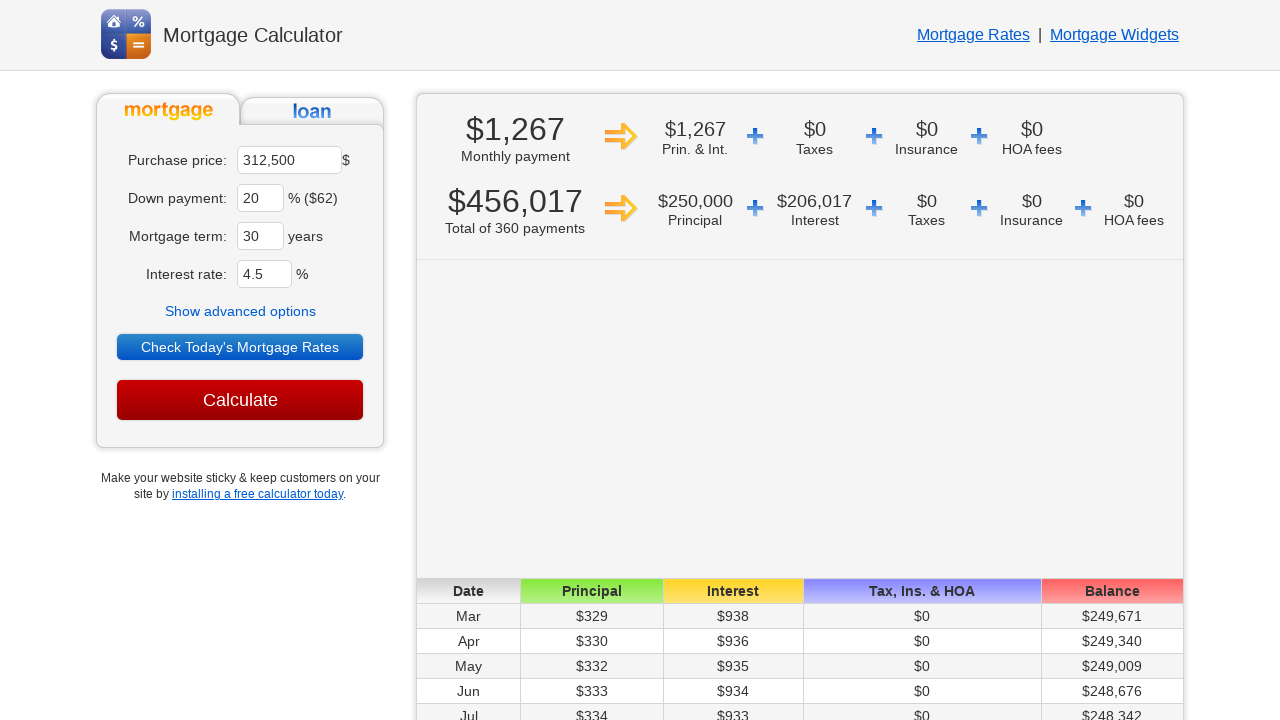

Cleared purchase price field for iteration 1 on input[name='ma']
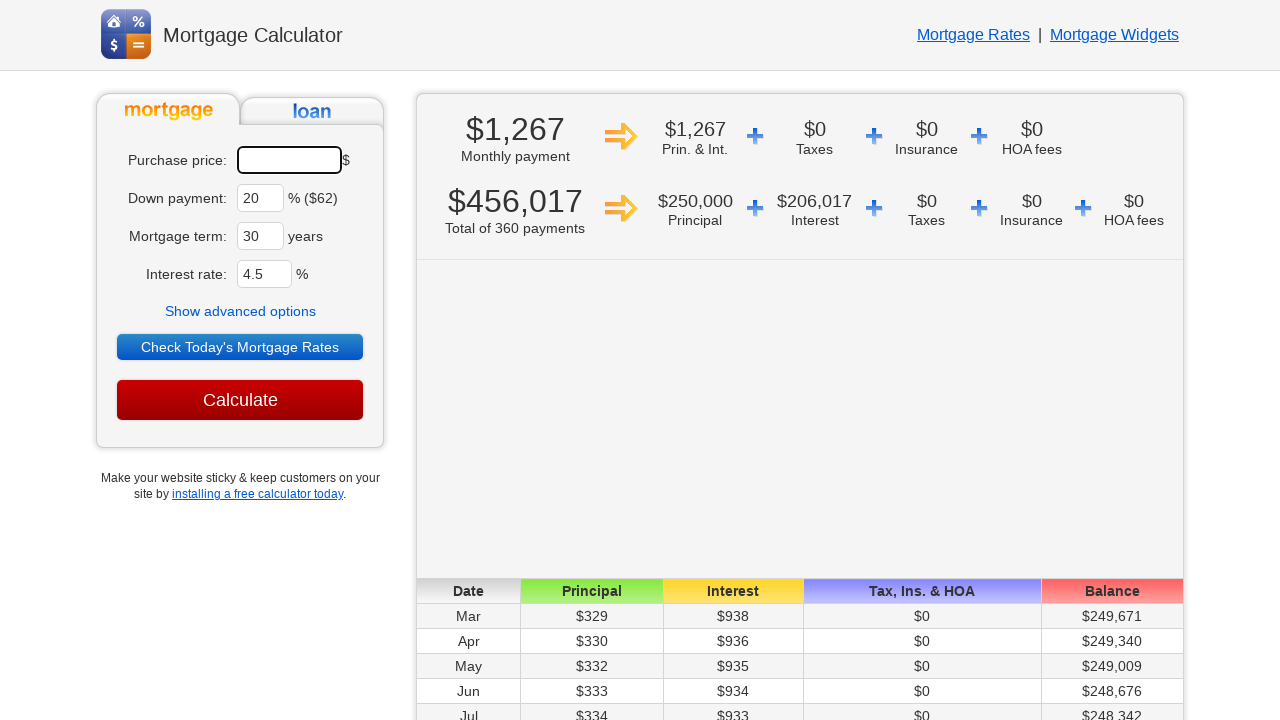

Filled purchase price field with $350000 for iteration 1 on input[name='ma']
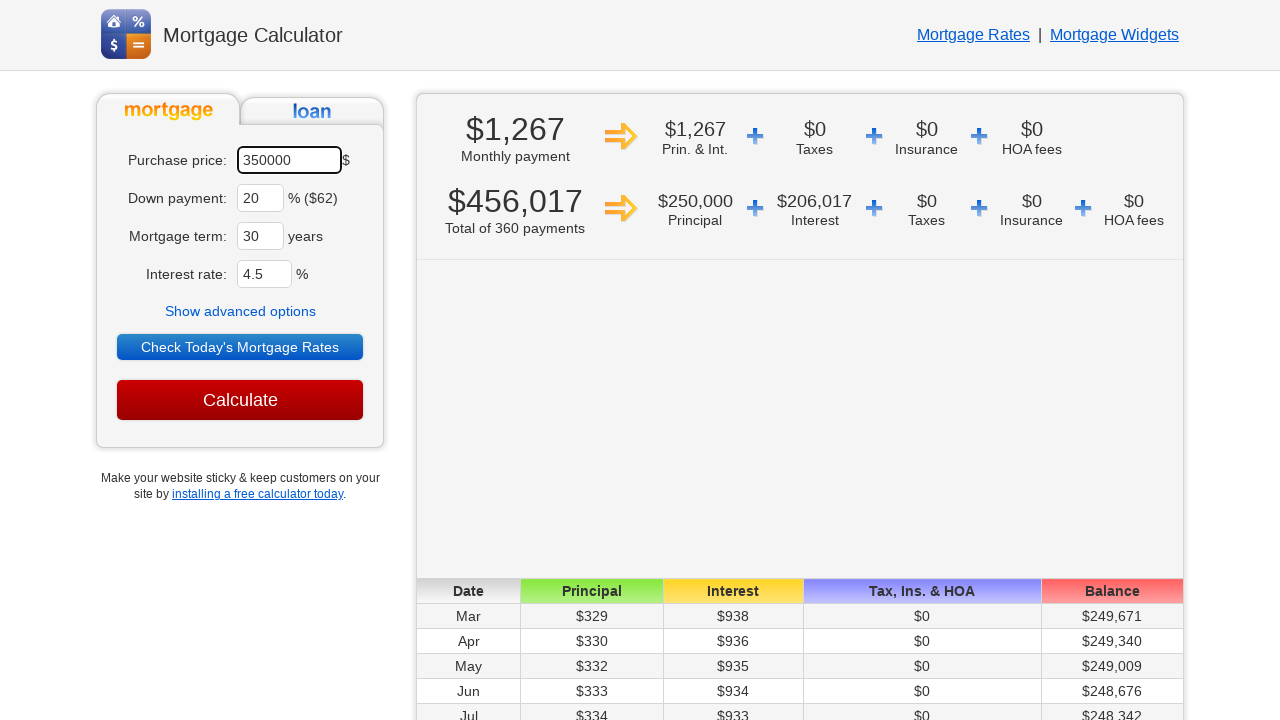

Cleared down payment field for iteration 1 on input[name='dp']
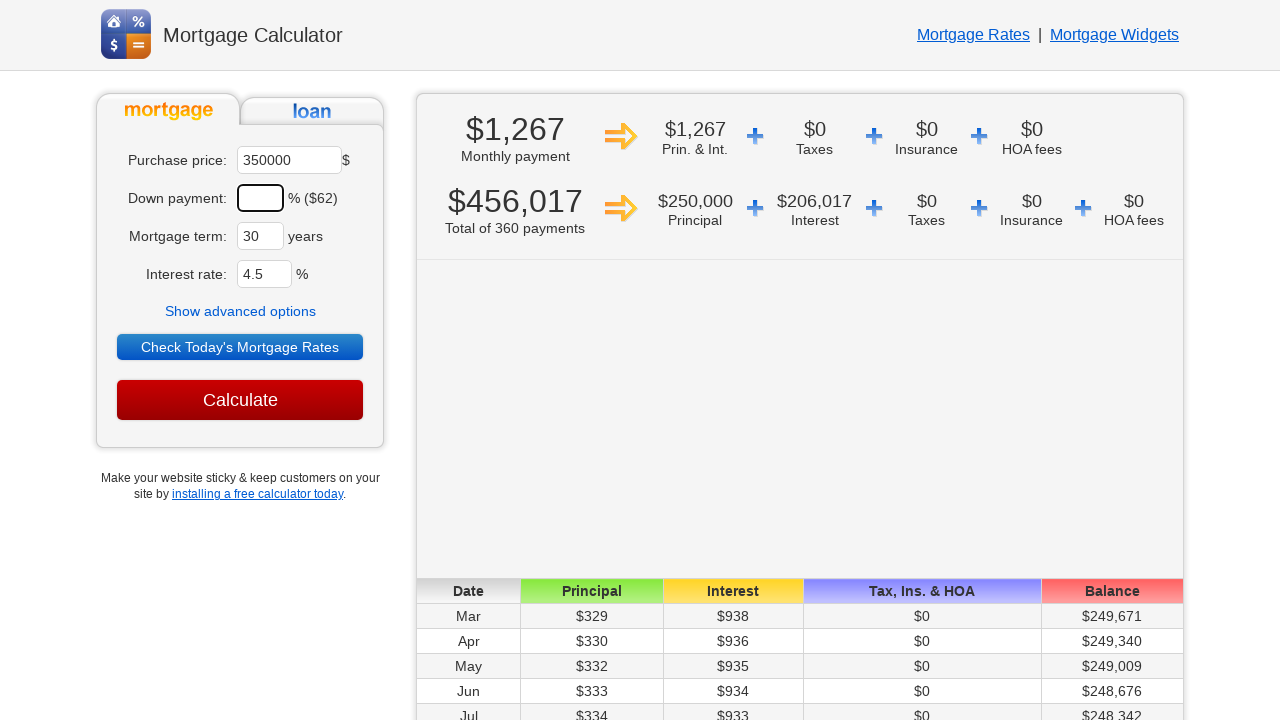

Filled down payment field with 25% for iteration 1 on input[name='dp']
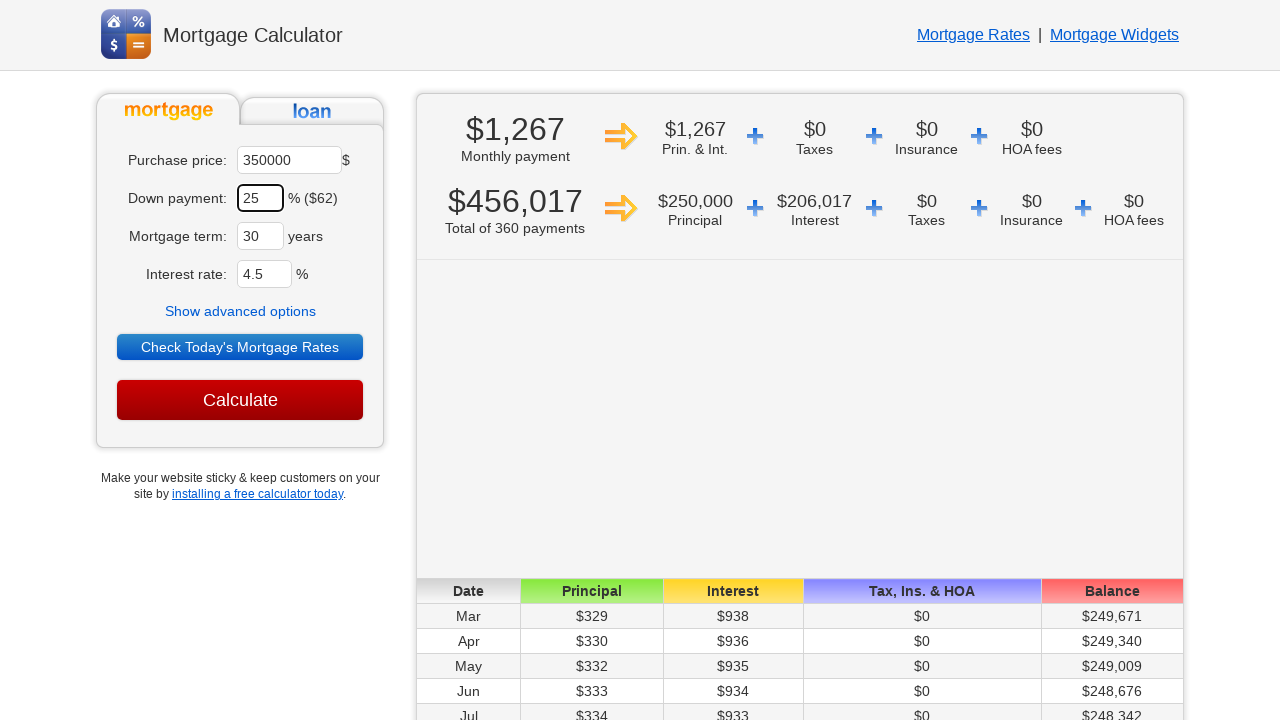

Cleared interest rate field for iteration 1 on input[name='ir']
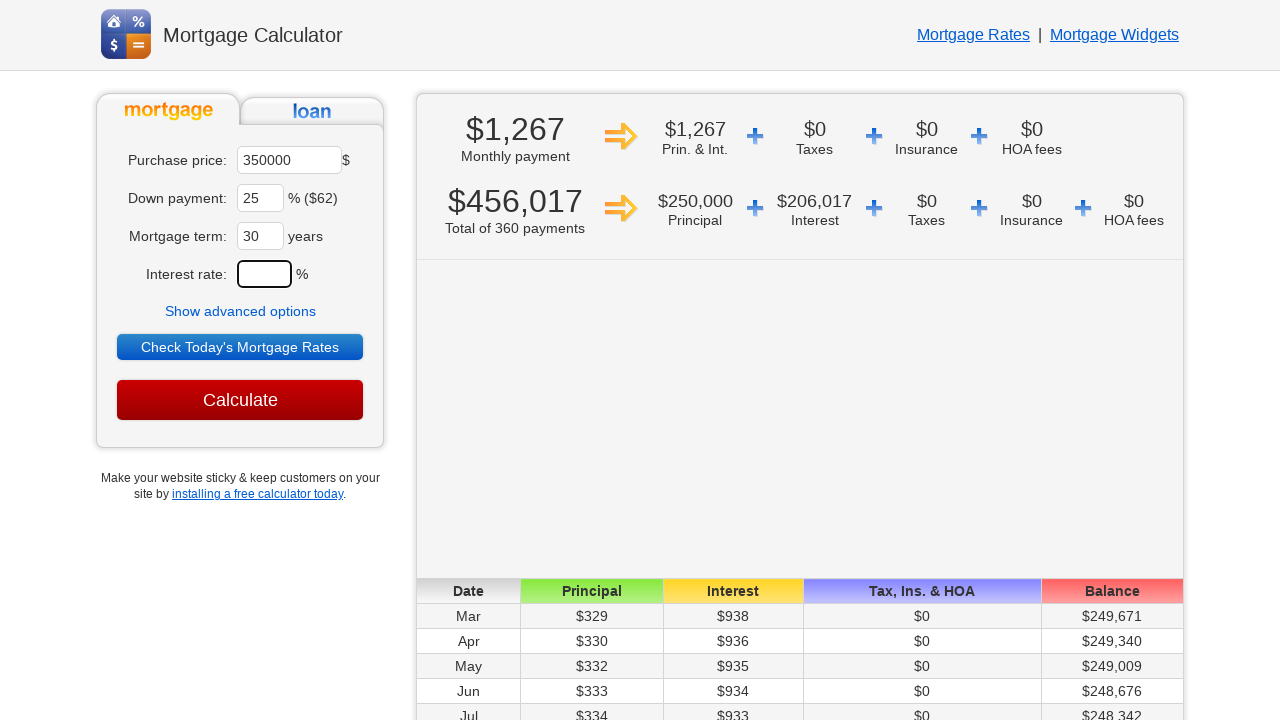

Filled interest rate field with 3.4% for iteration 1 on input[name='ir']
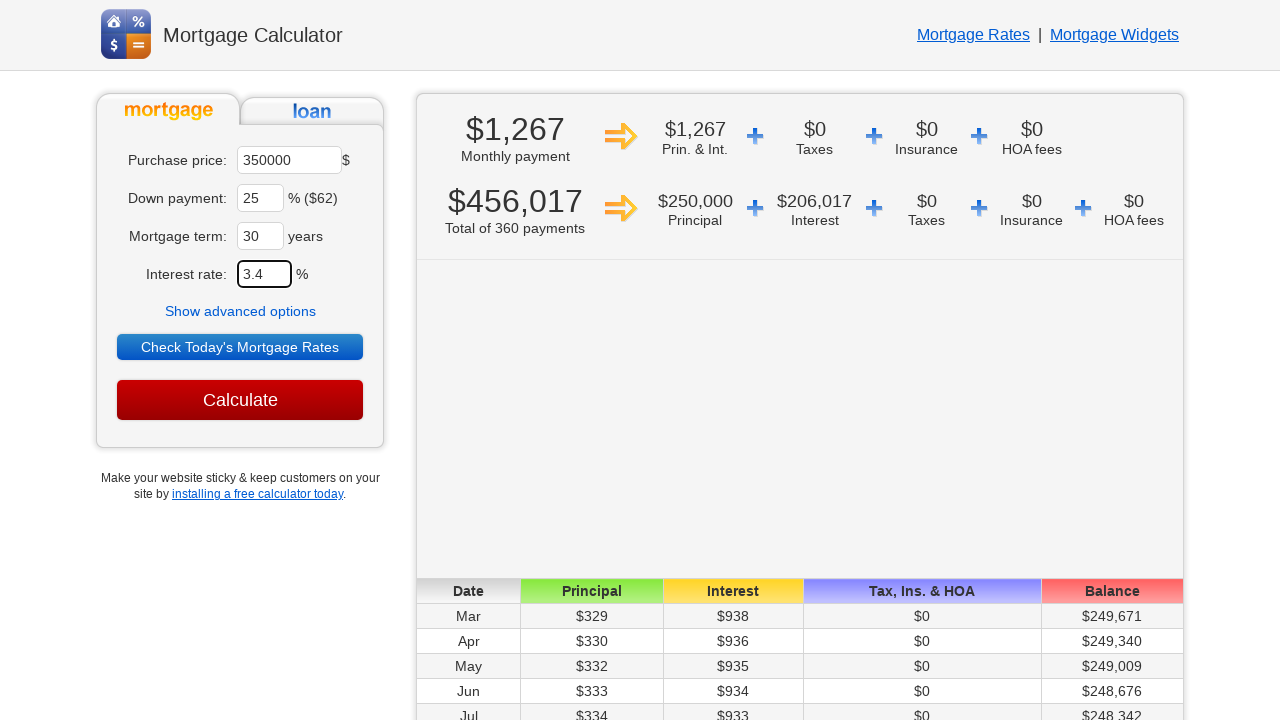

Clicked Calculate button for iteration 1 at (240, 400) on input[value='Calculate']
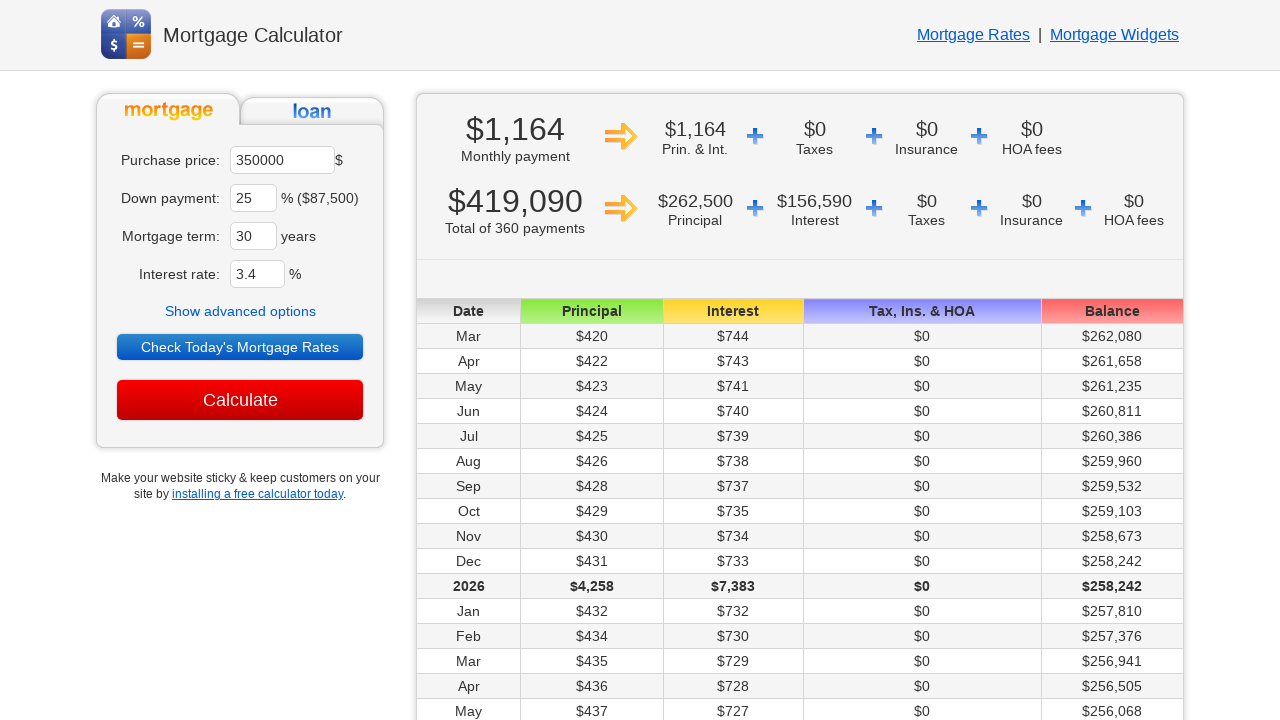

Mortgage calculation results loaded for iteration 1
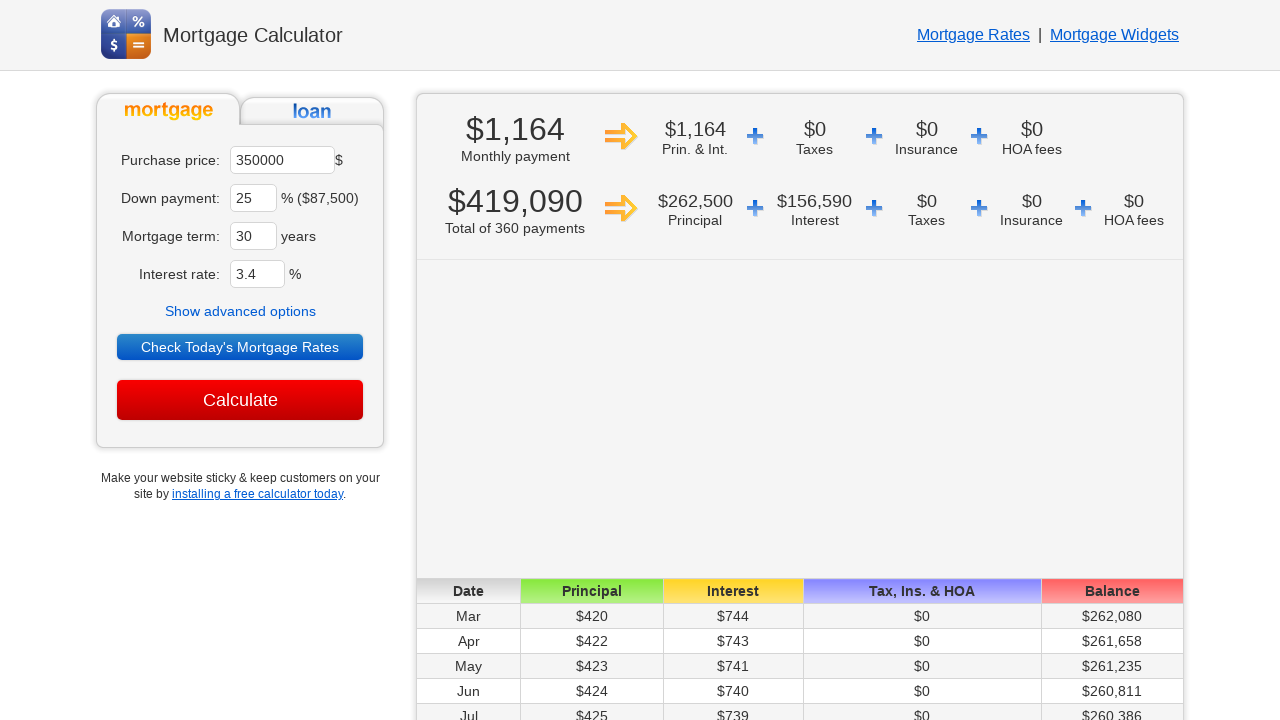

Navigated to mortgage calculator for iteration 2
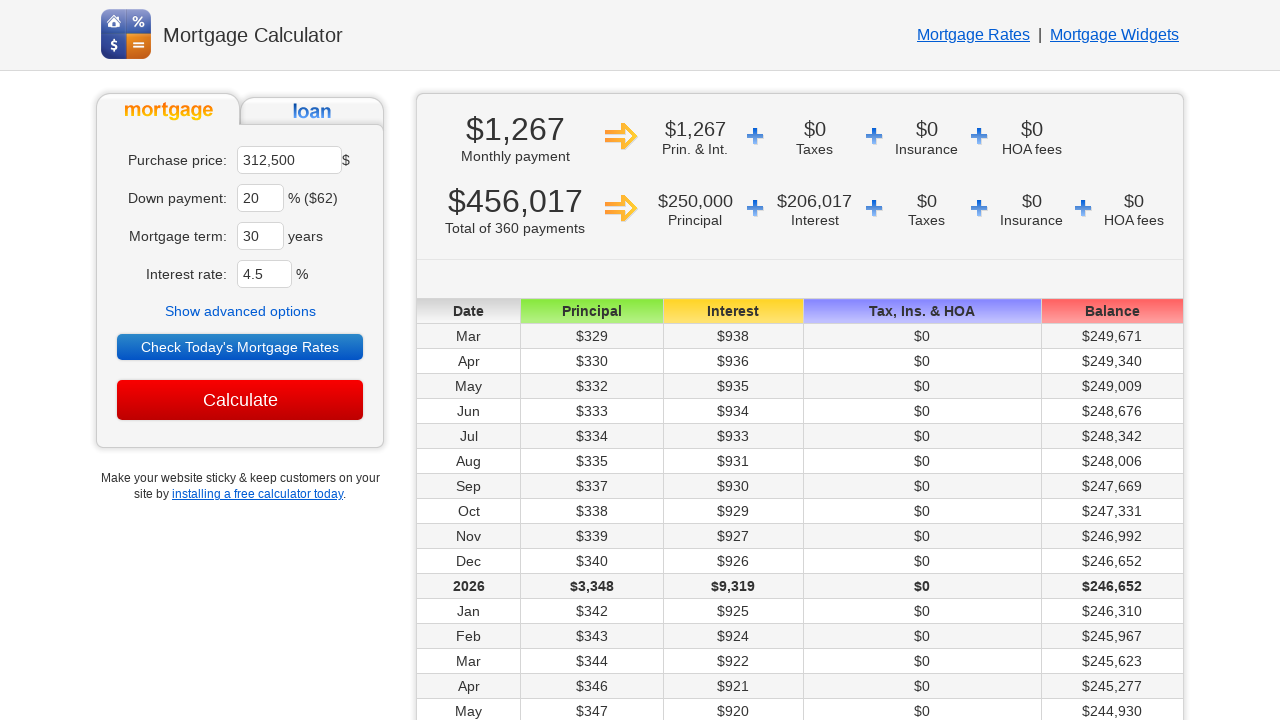

Form loaded for iteration 2
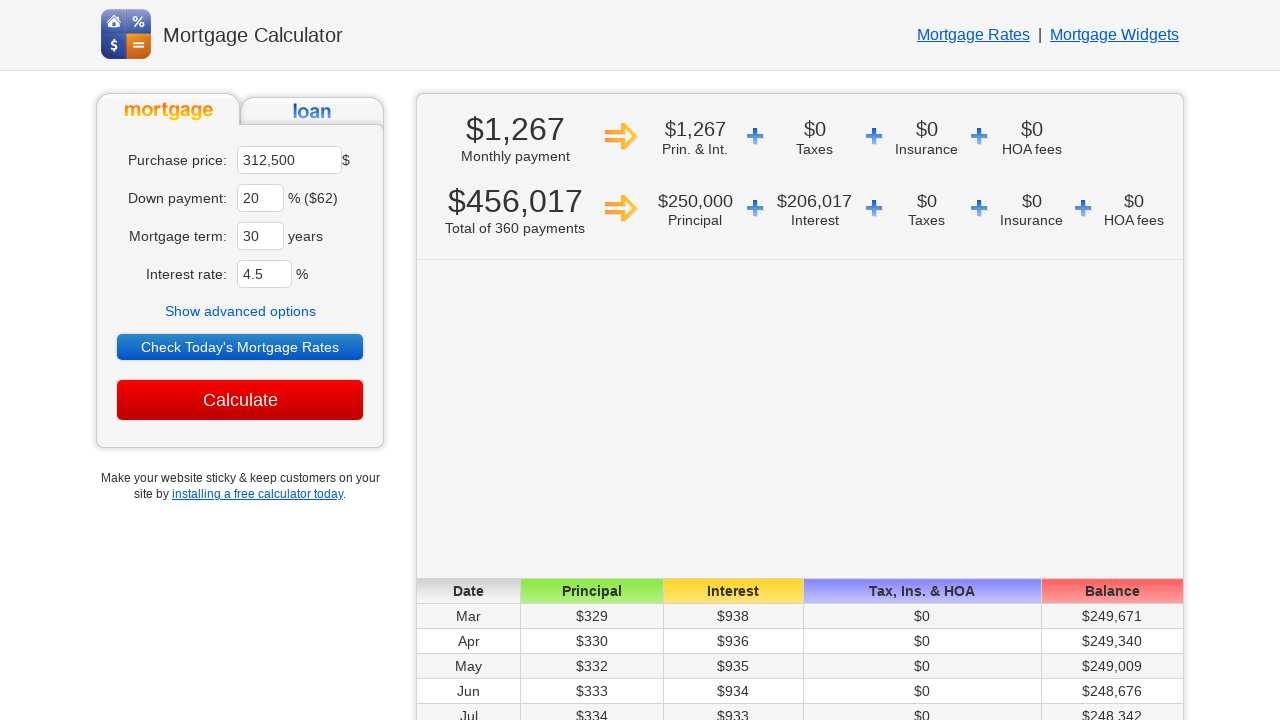

Cleared purchase price field for iteration 2 on input[name='ma']
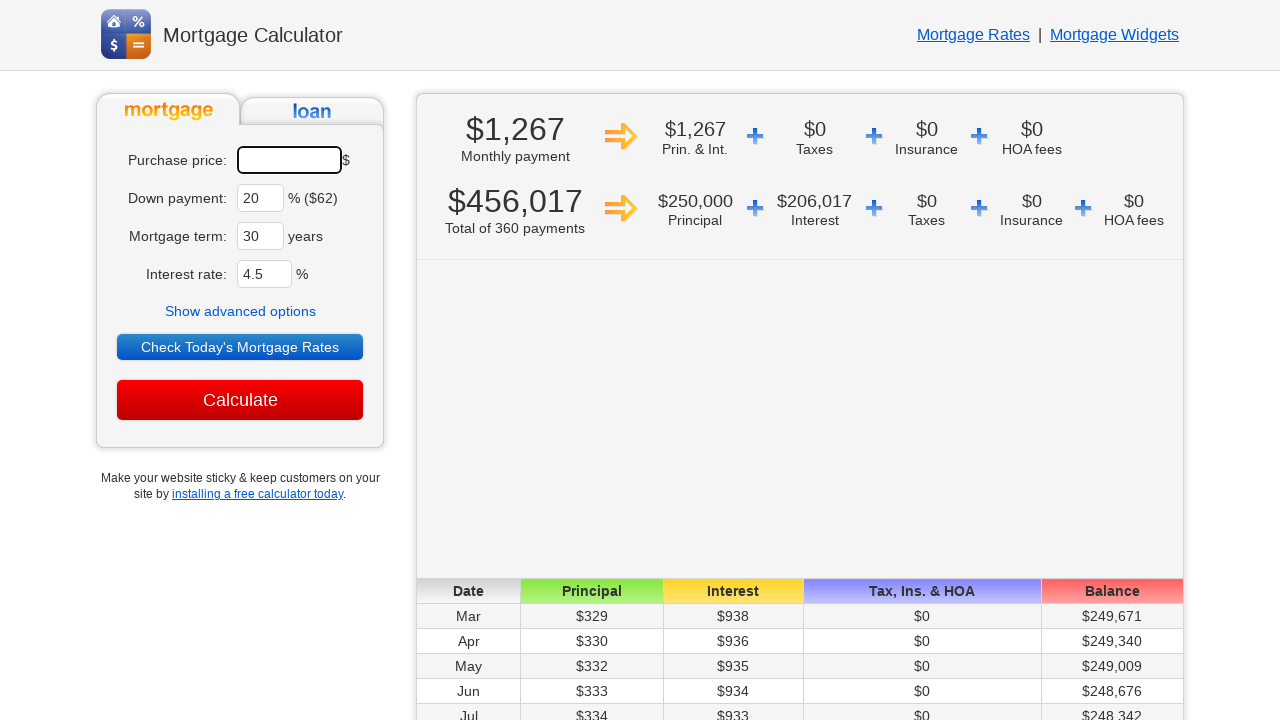

Filled purchase price field with $370000 for iteration 2 on input[name='ma']
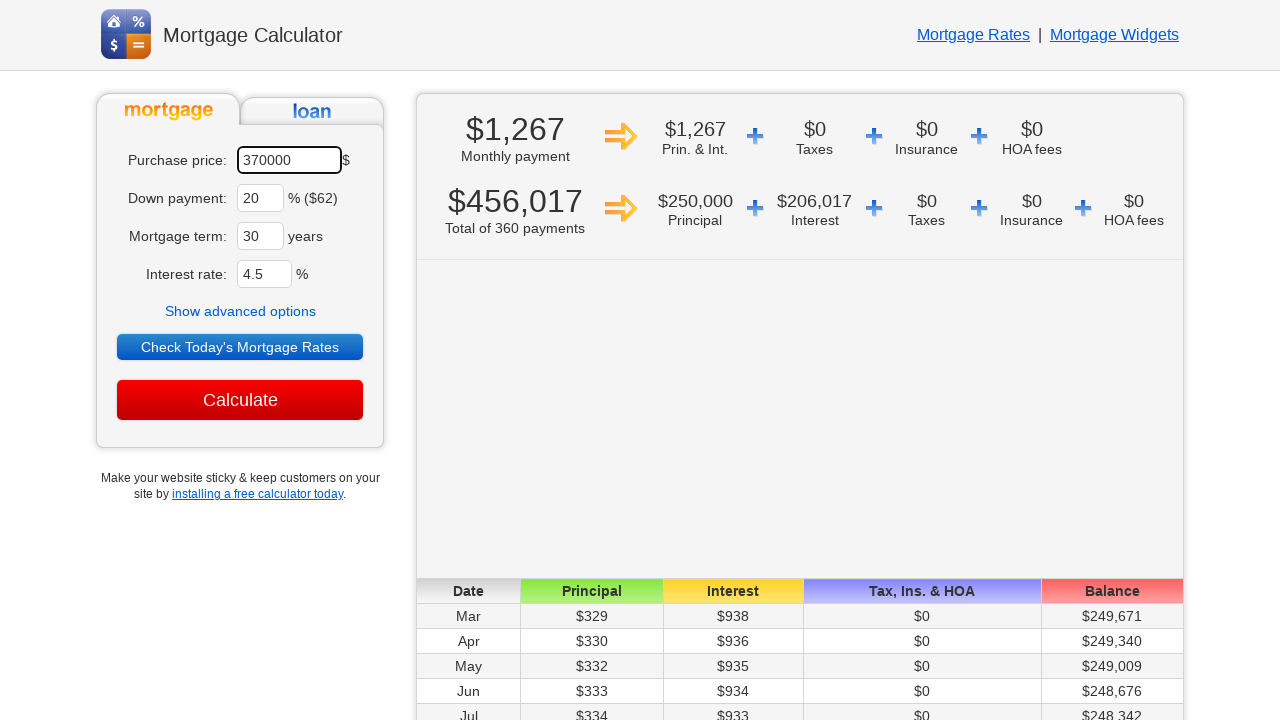

Cleared down payment field for iteration 2 on input[name='dp']
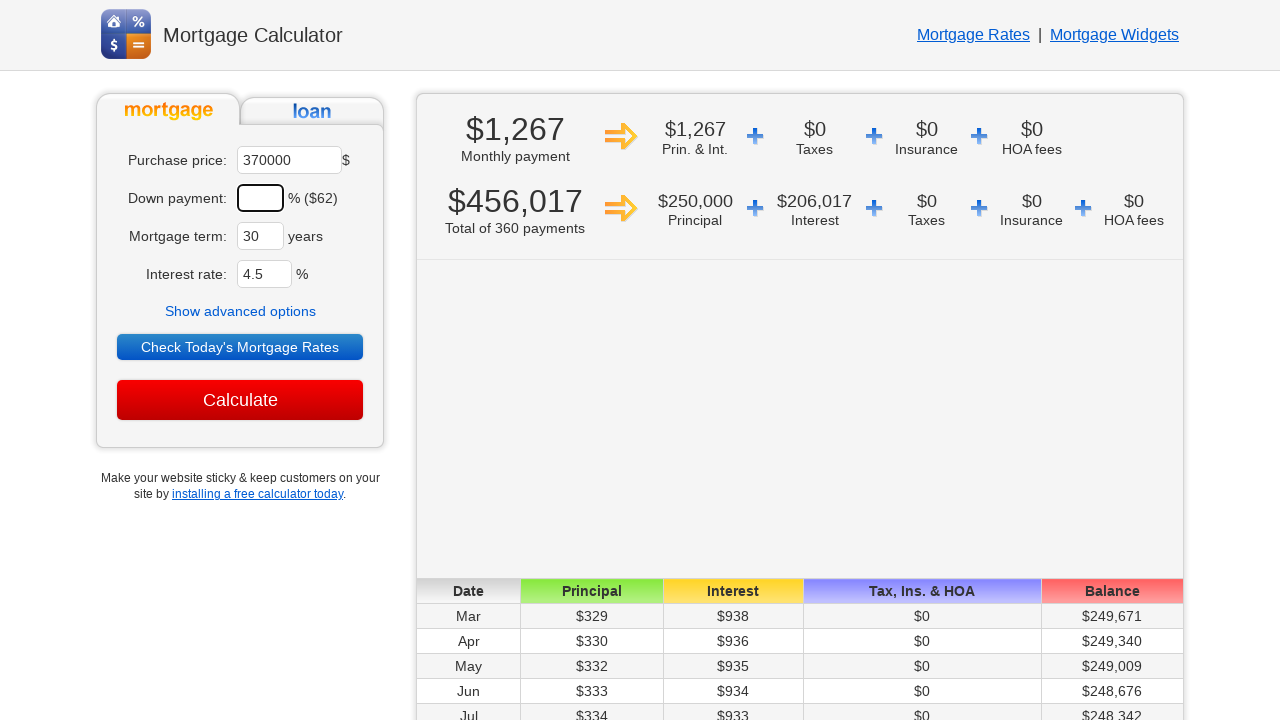

Filled down payment field with 30% for iteration 2 on input[name='dp']
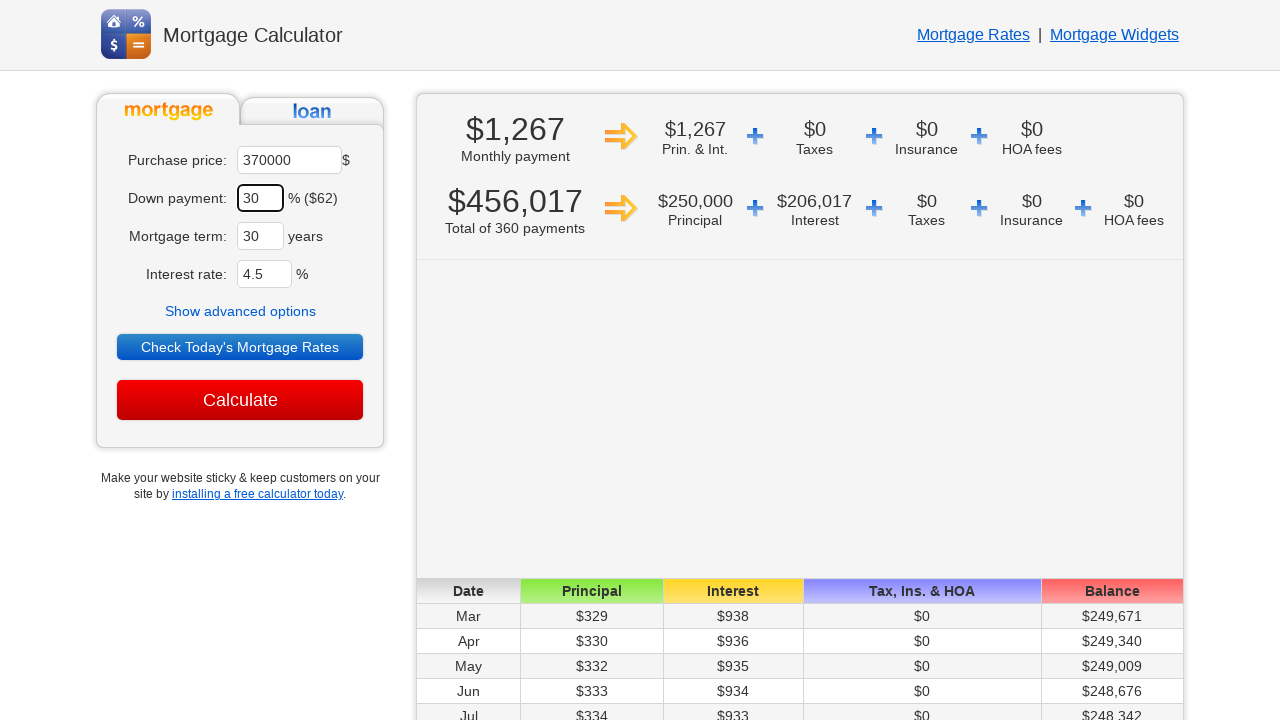

Cleared interest rate field for iteration 2 on input[name='ir']
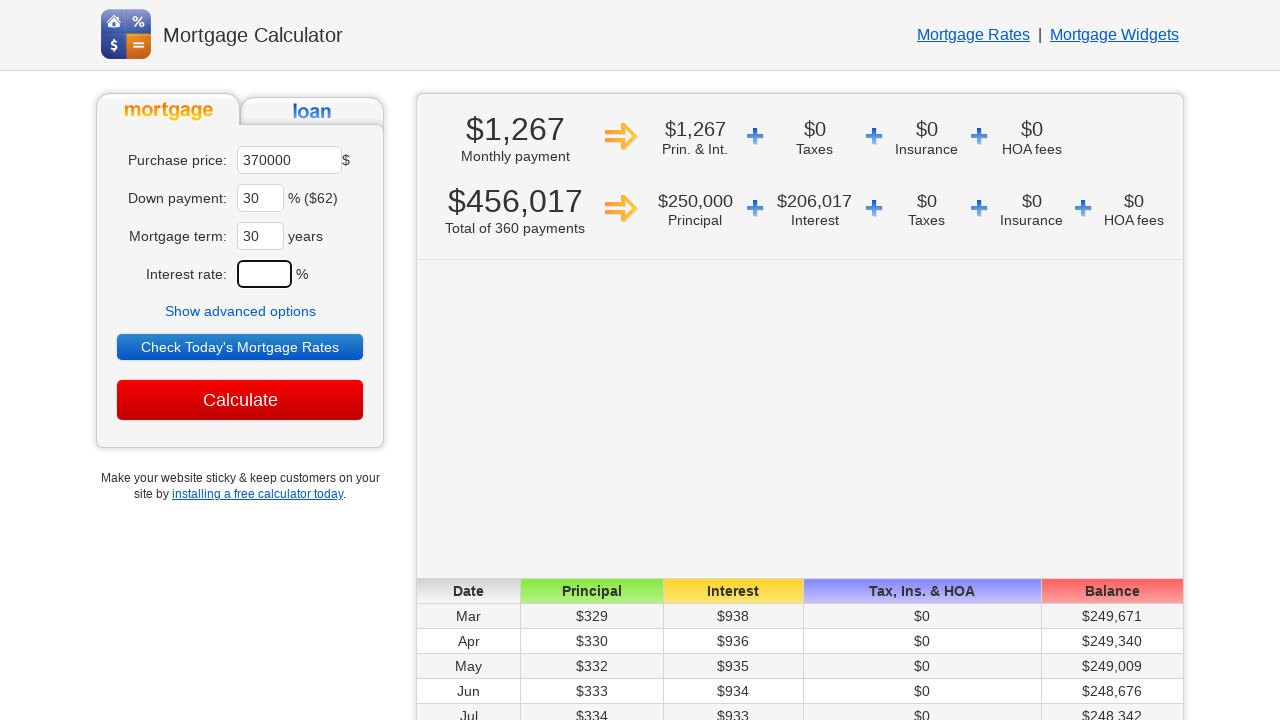

Filled interest rate field with 4.1% for iteration 2 on input[name='ir']
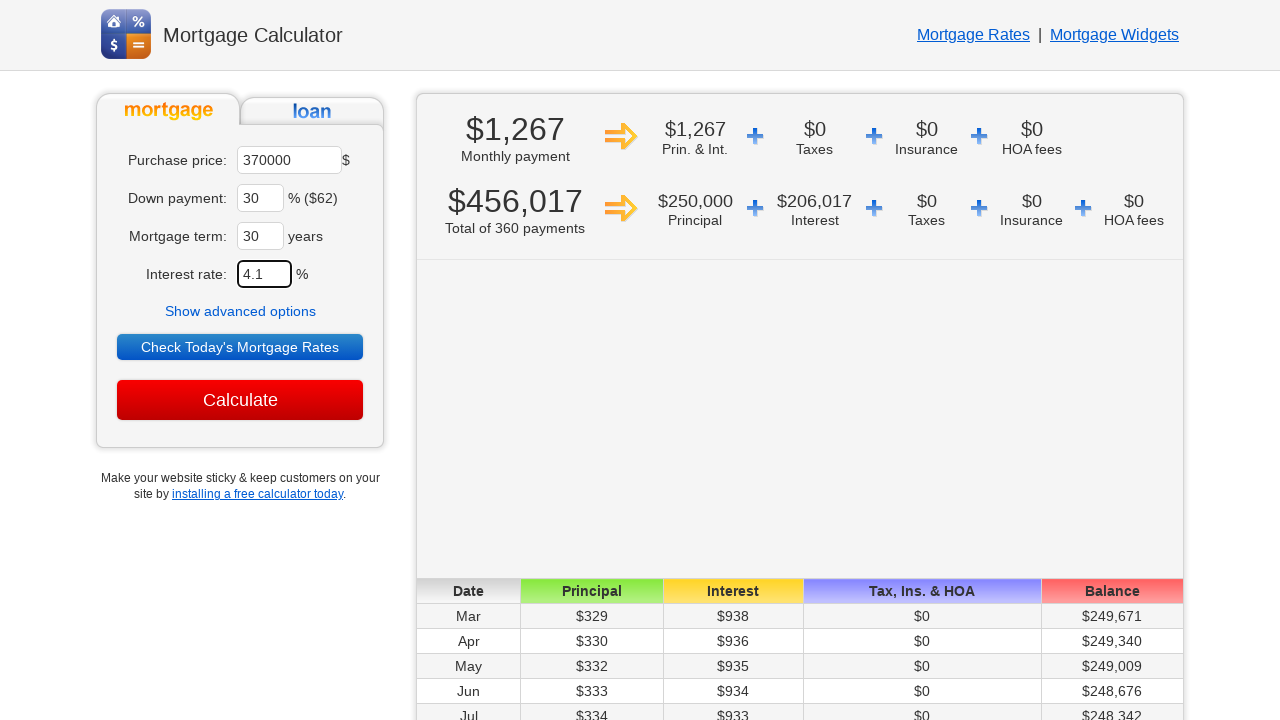

Clicked Calculate button for iteration 2 at (240, 400) on input[value='Calculate']
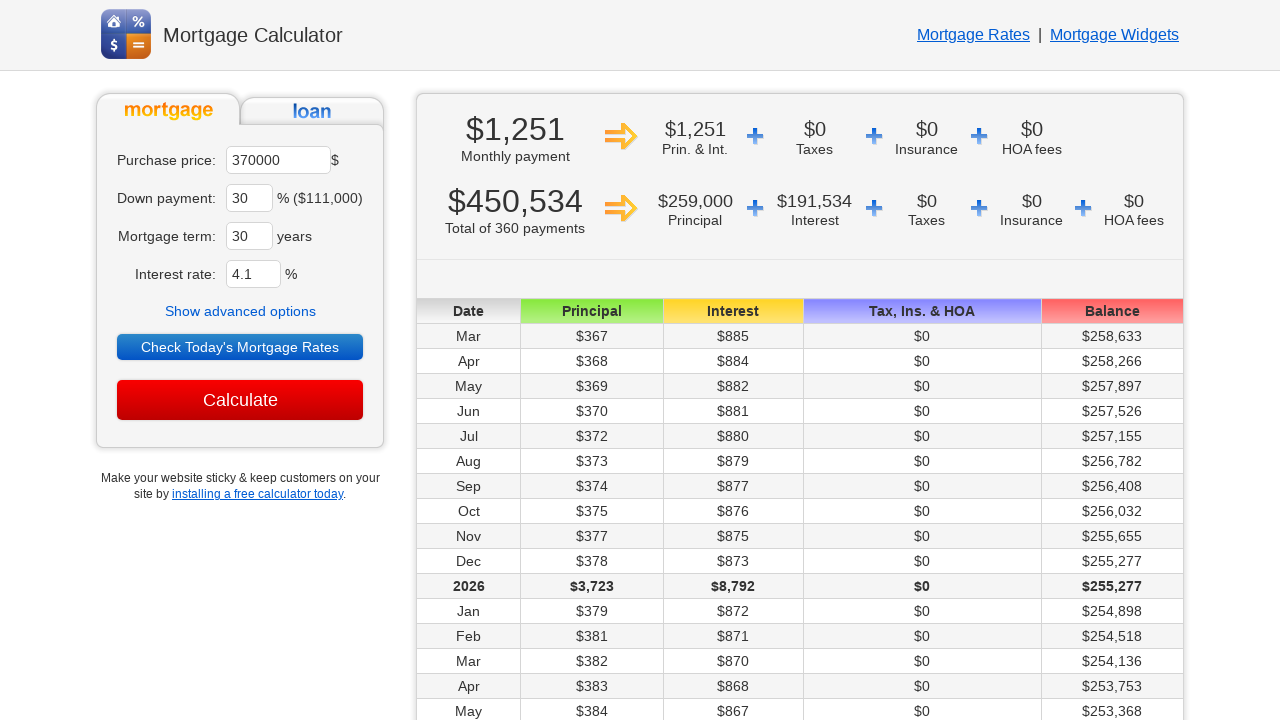

Mortgage calculation results loaded for iteration 2
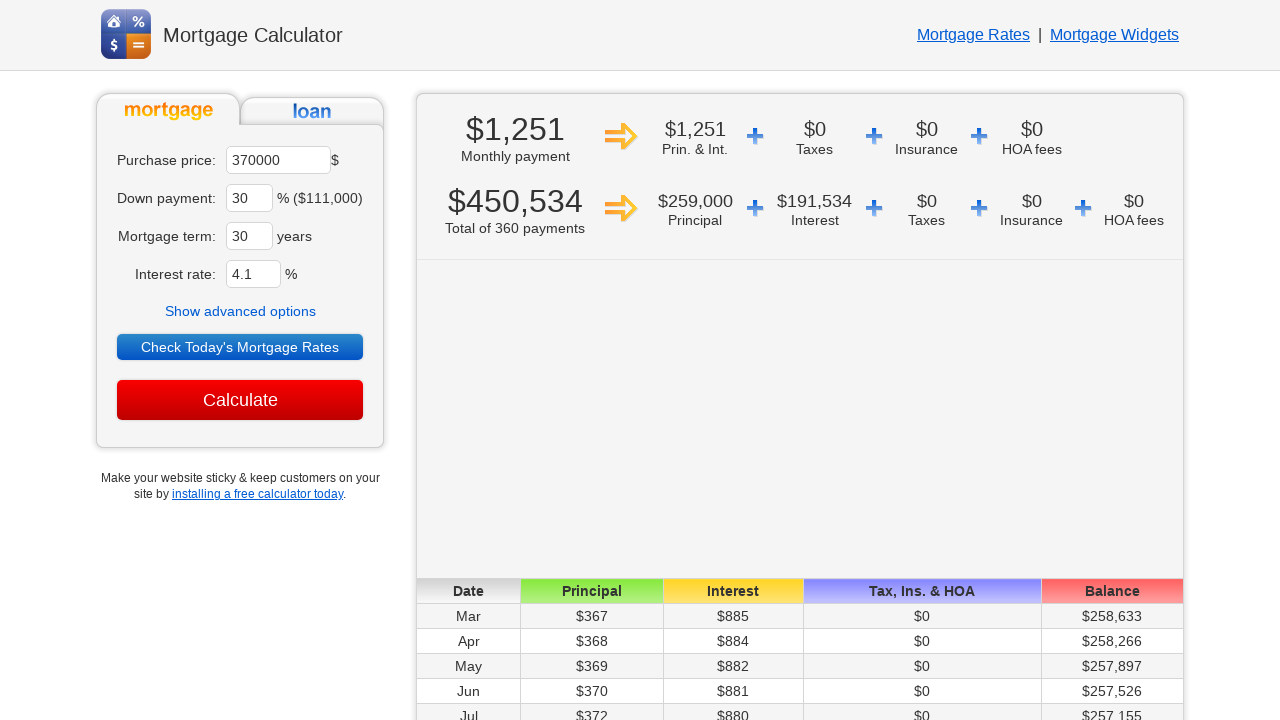

Navigated to mortgage calculator for iteration 3
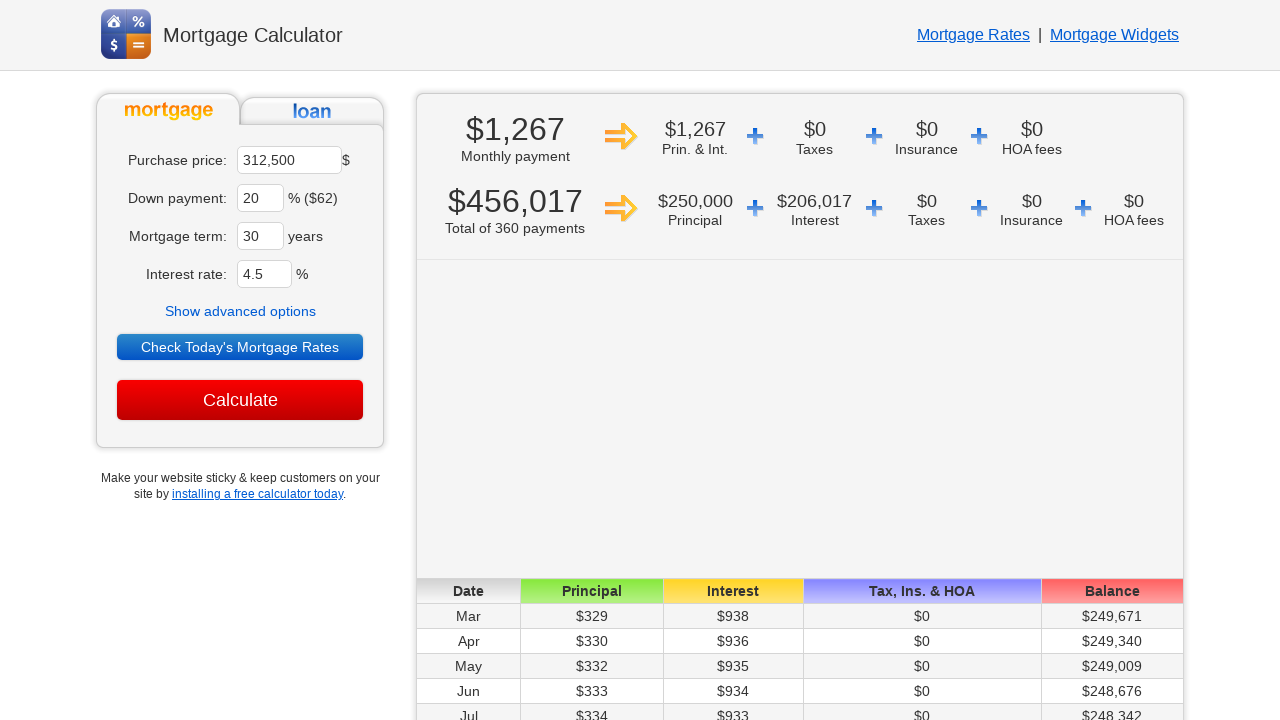

Form loaded for iteration 3
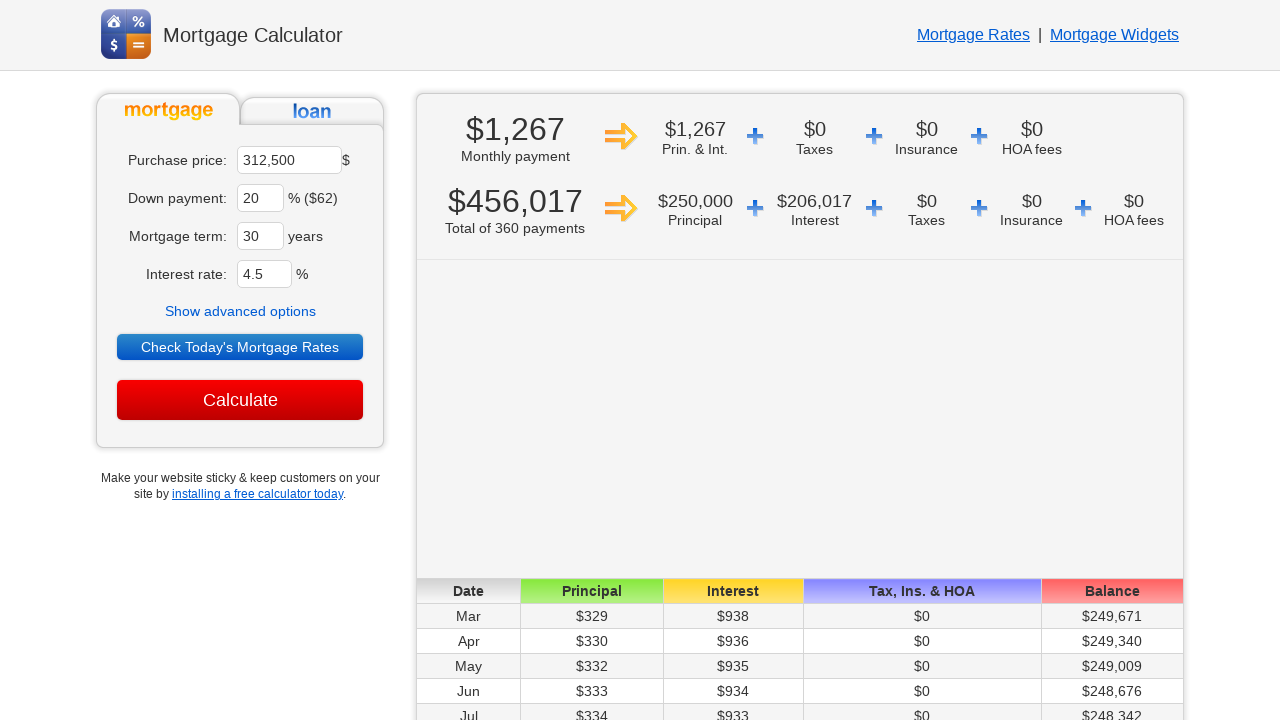

Cleared purchase price field for iteration 3 on input[name='ma']
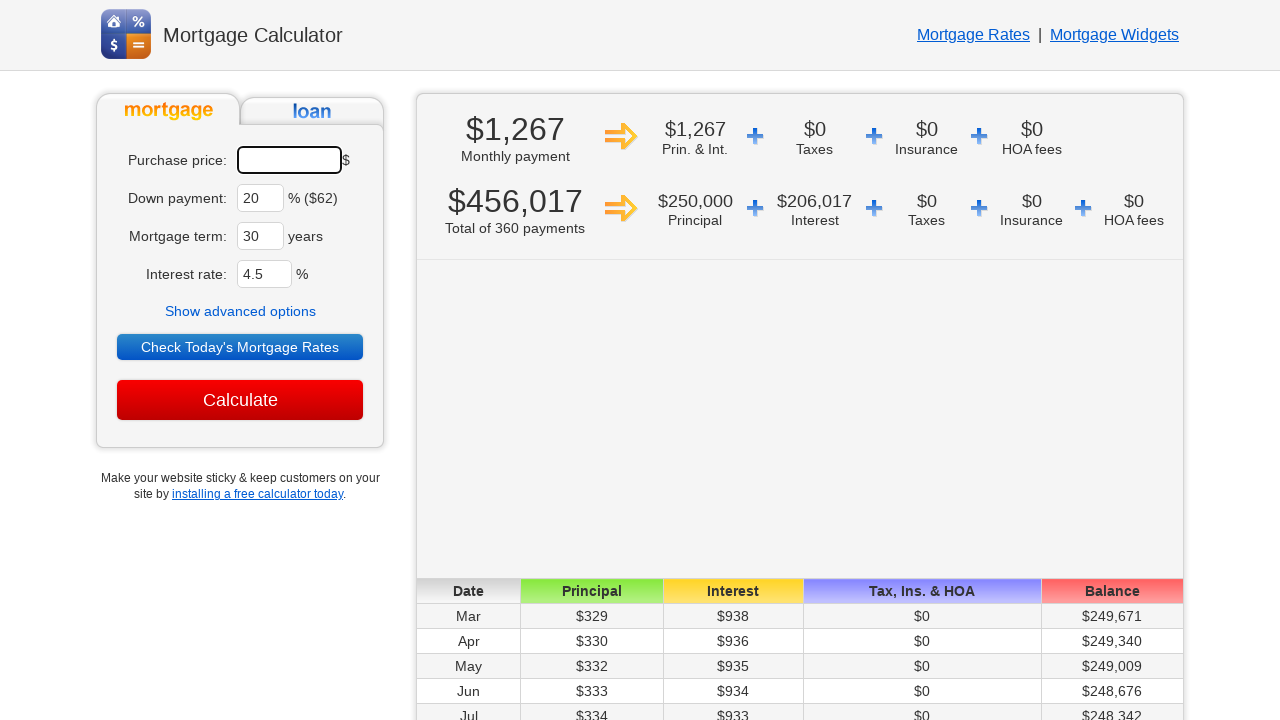

Filled purchase price field with $380000 for iteration 3 on input[name='ma']
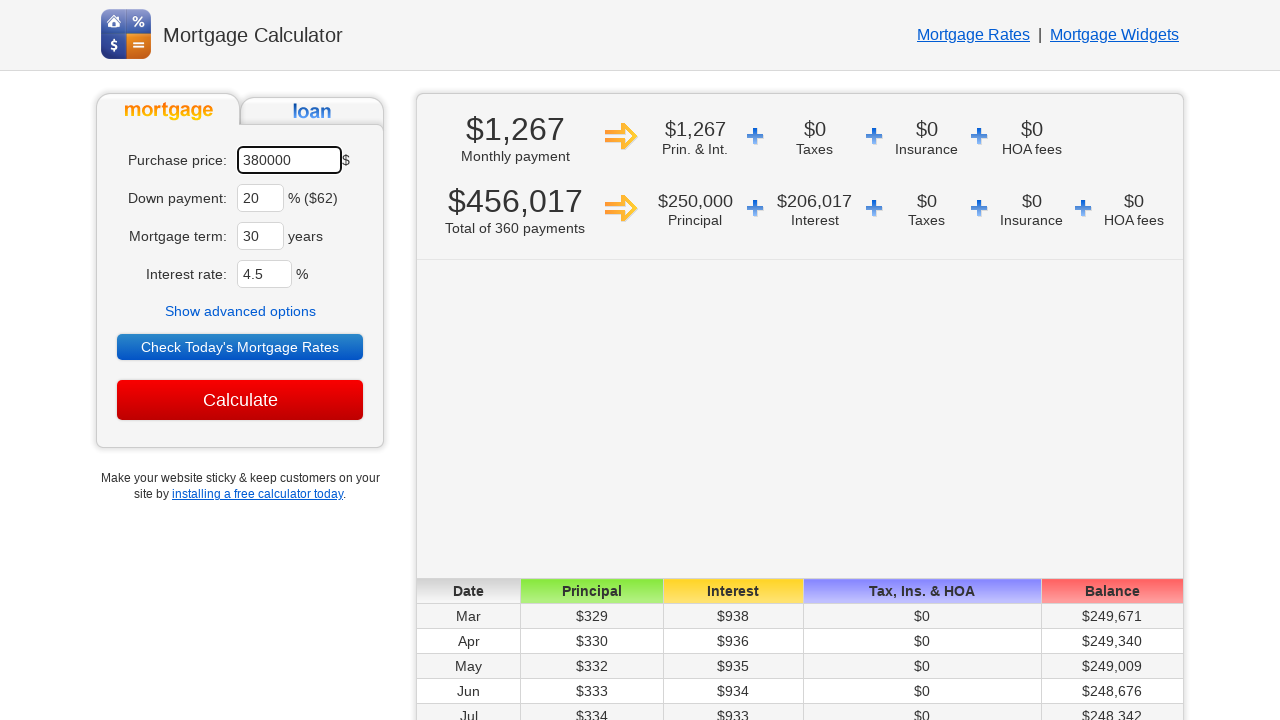

Cleared down payment field for iteration 3 on input[name='dp']
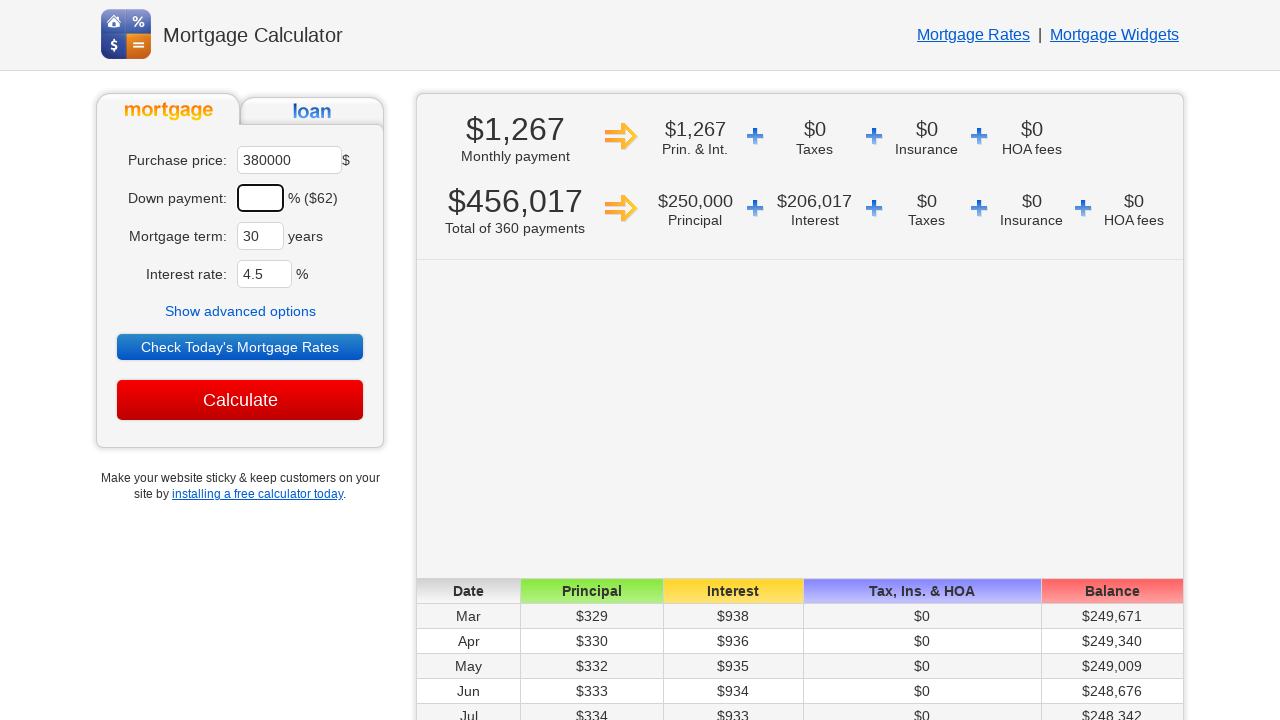

Filled down payment field with 35% for iteration 3 on input[name='dp']
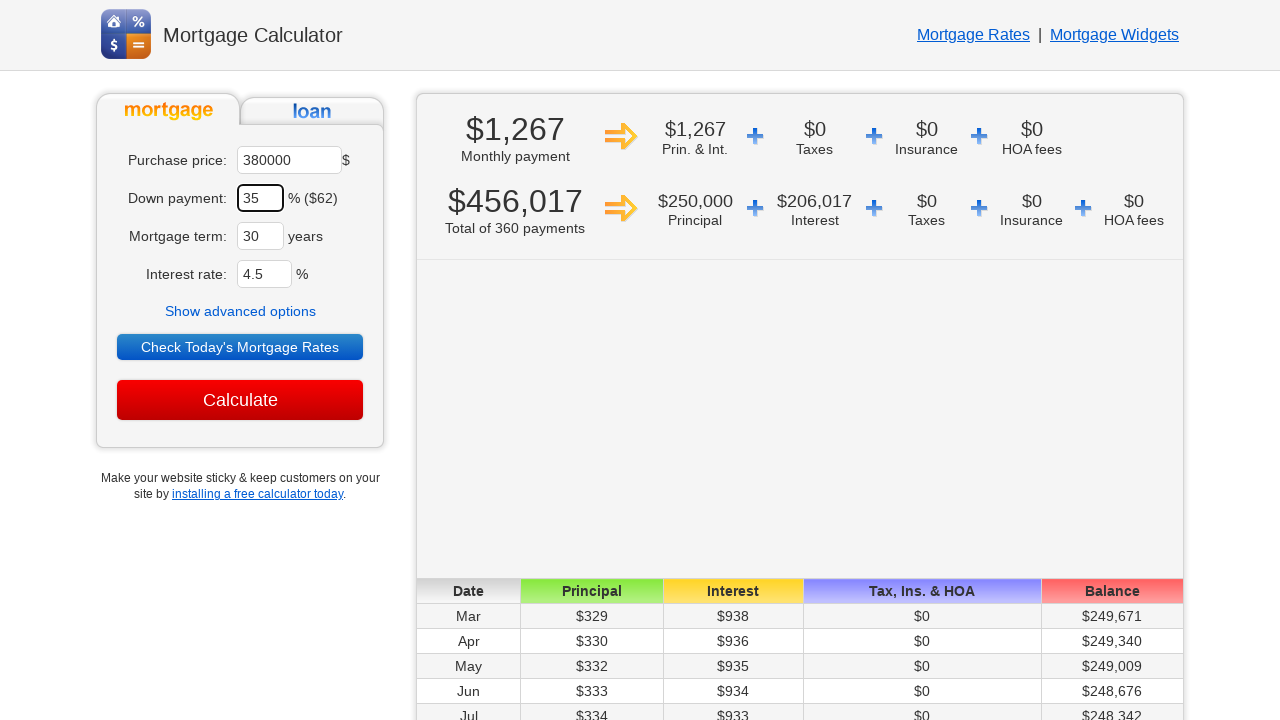

Cleared interest rate field for iteration 3 on input[name='ir']
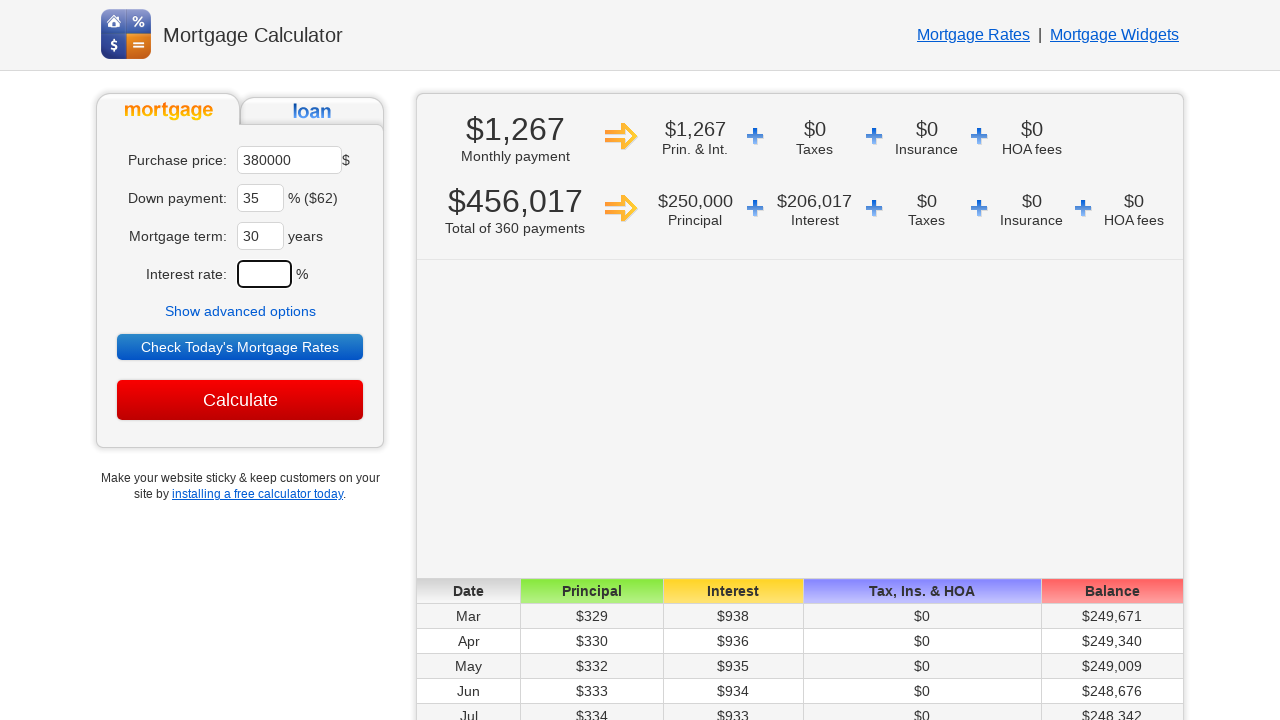

Filled interest rate field with 2.8% for iteration 3 on input[name='ir']
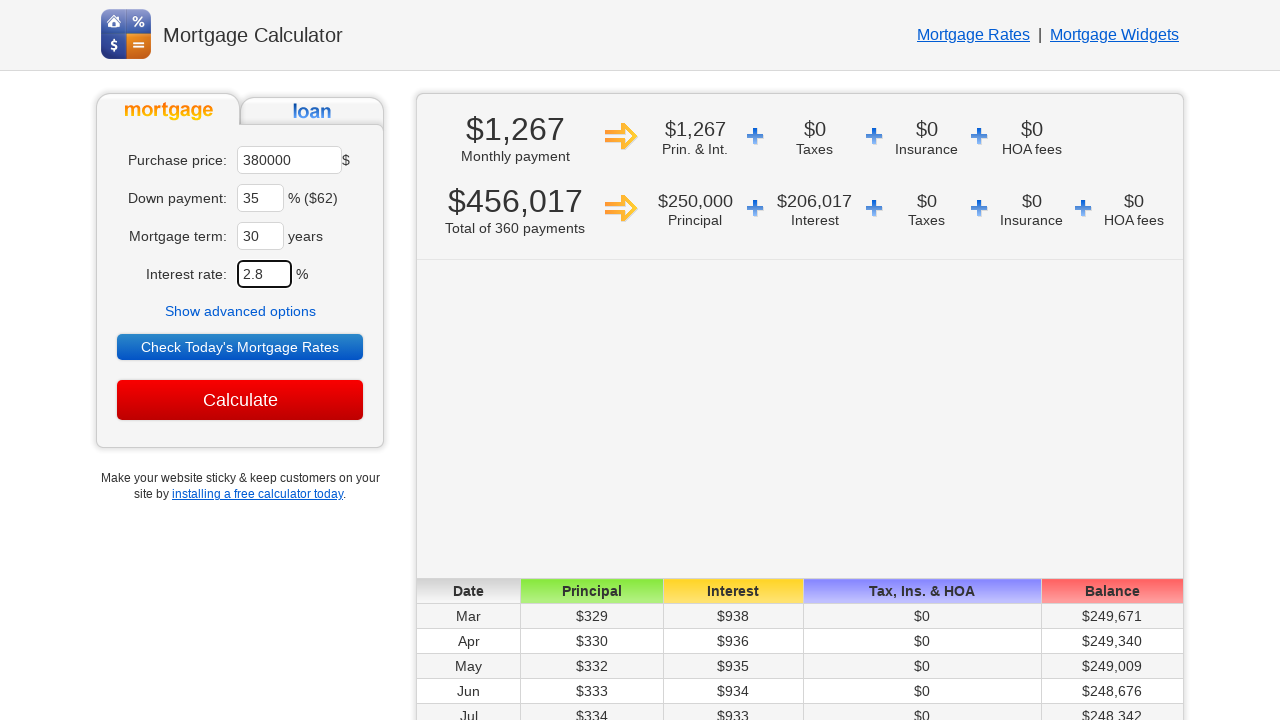

Clicked Calculate button for iteration 3 at (240, 400) on input[value='Calculate']
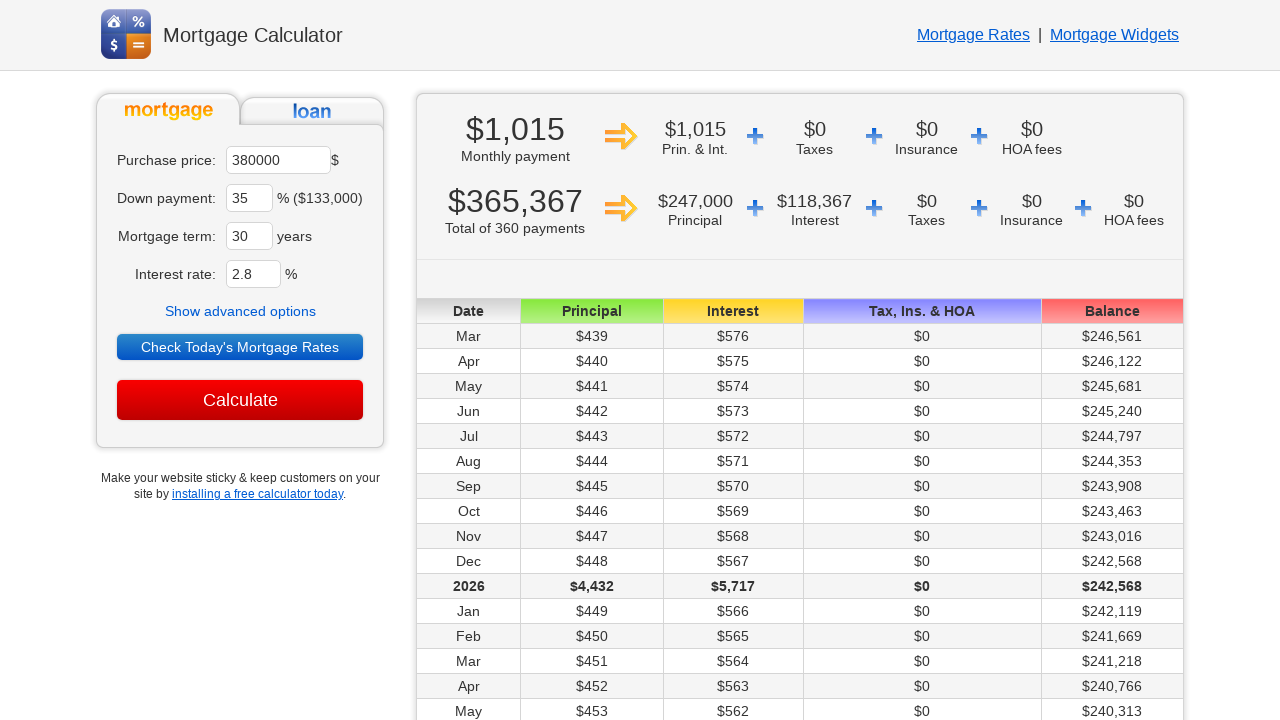

Mortgage calculation results loaded for iteration 3
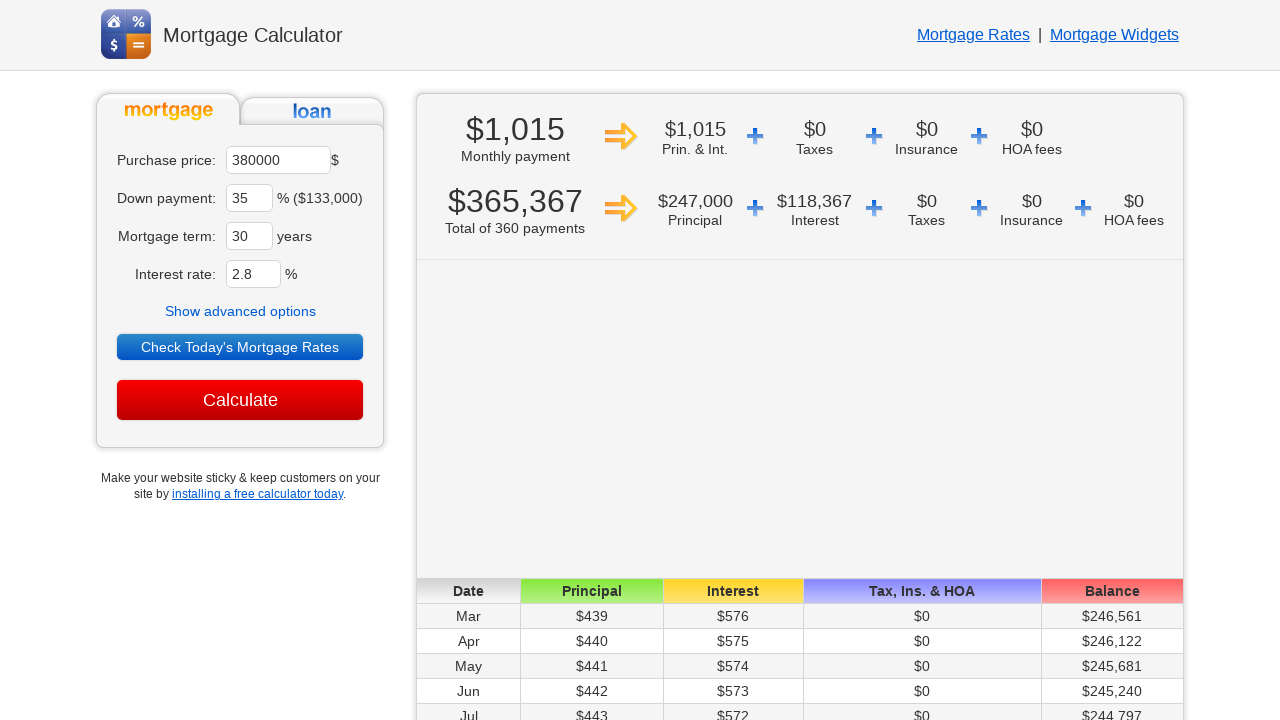

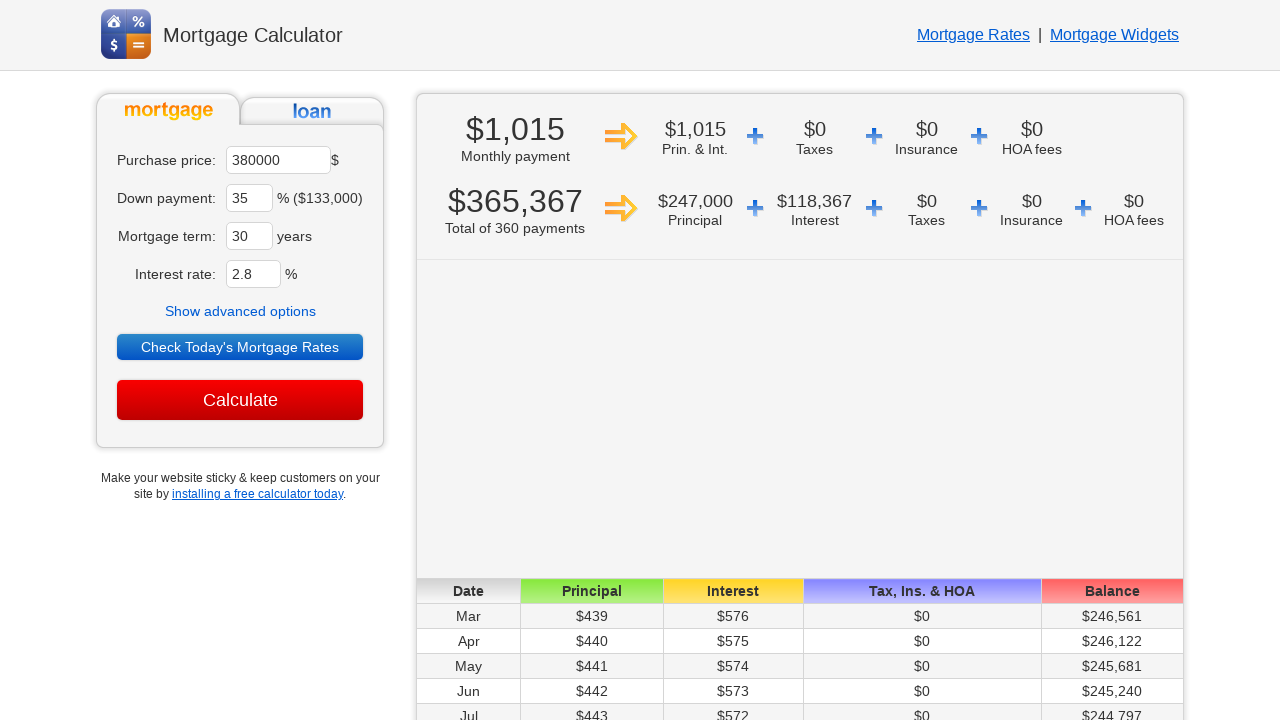